Tests DuckDuckGo search functionality by searching for "LambdaTest" and verifying search results appear

Starting URL: https://duckduckgo.com

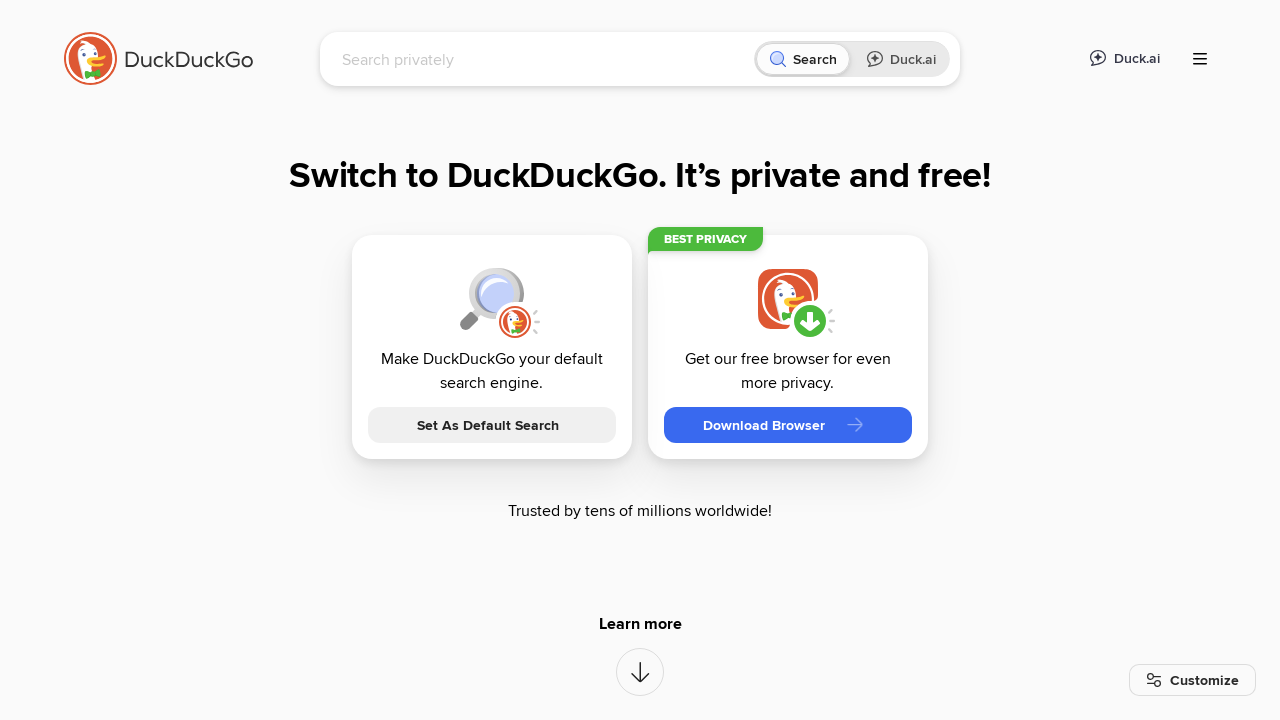

Clicked on the search input field at (544, 59) on [name='q']
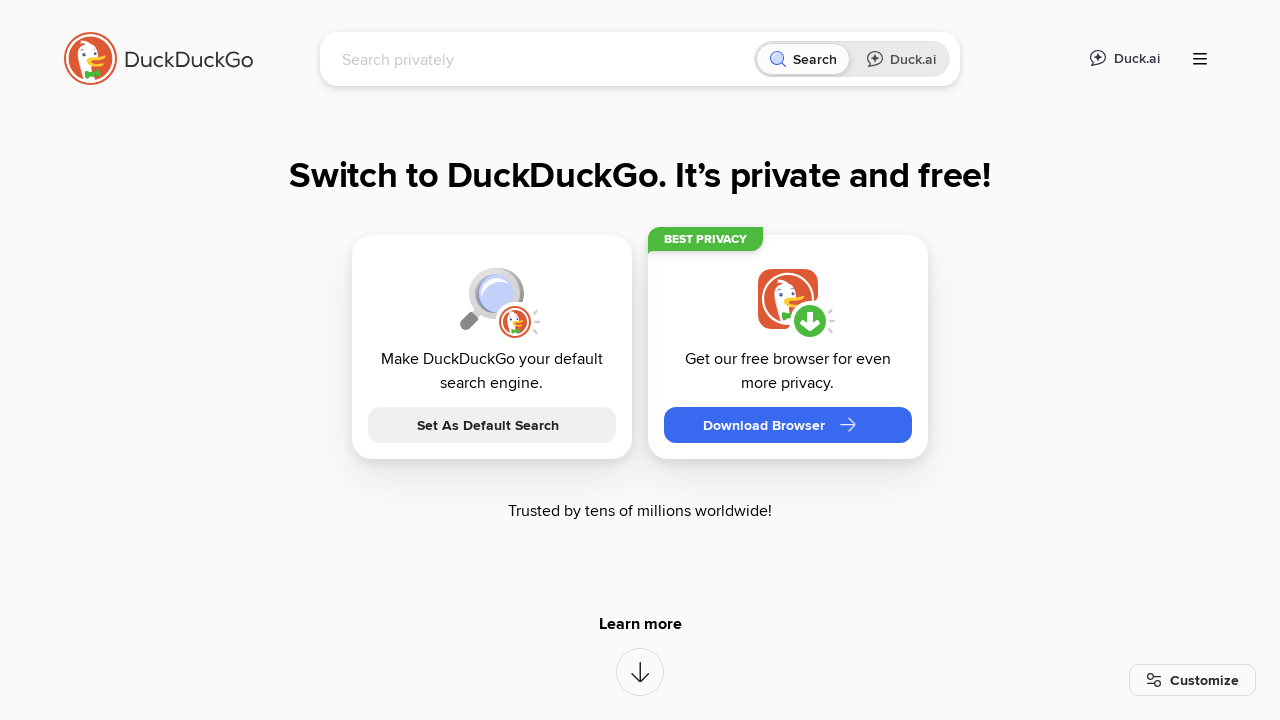

Filled search box with 'LambdaTest' on [name='q']
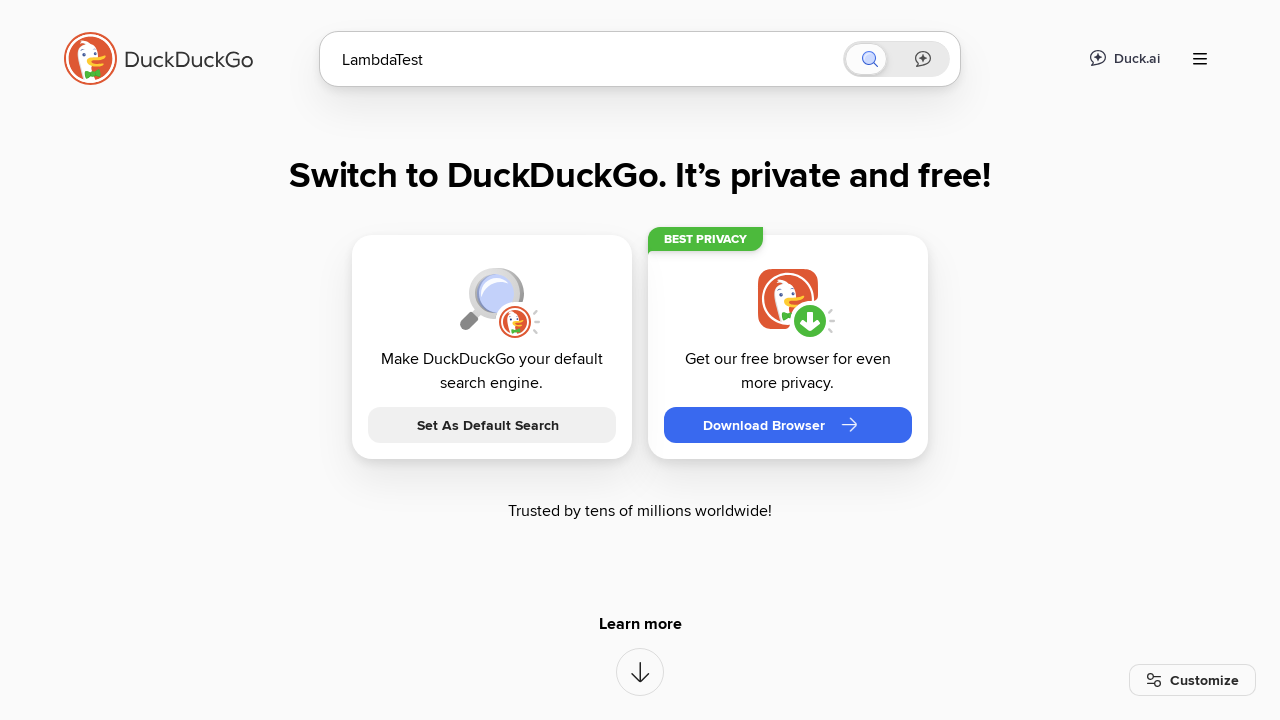

Pressed Enter to submit search query
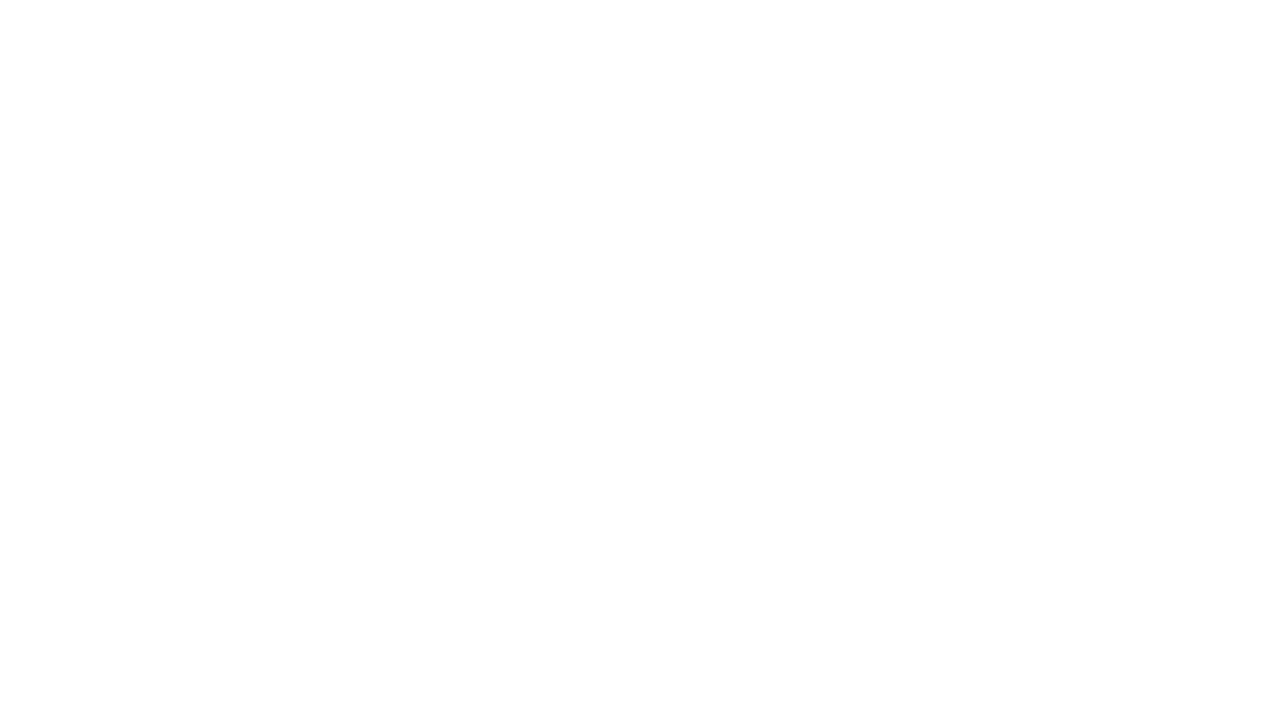

Search results loaded successfully
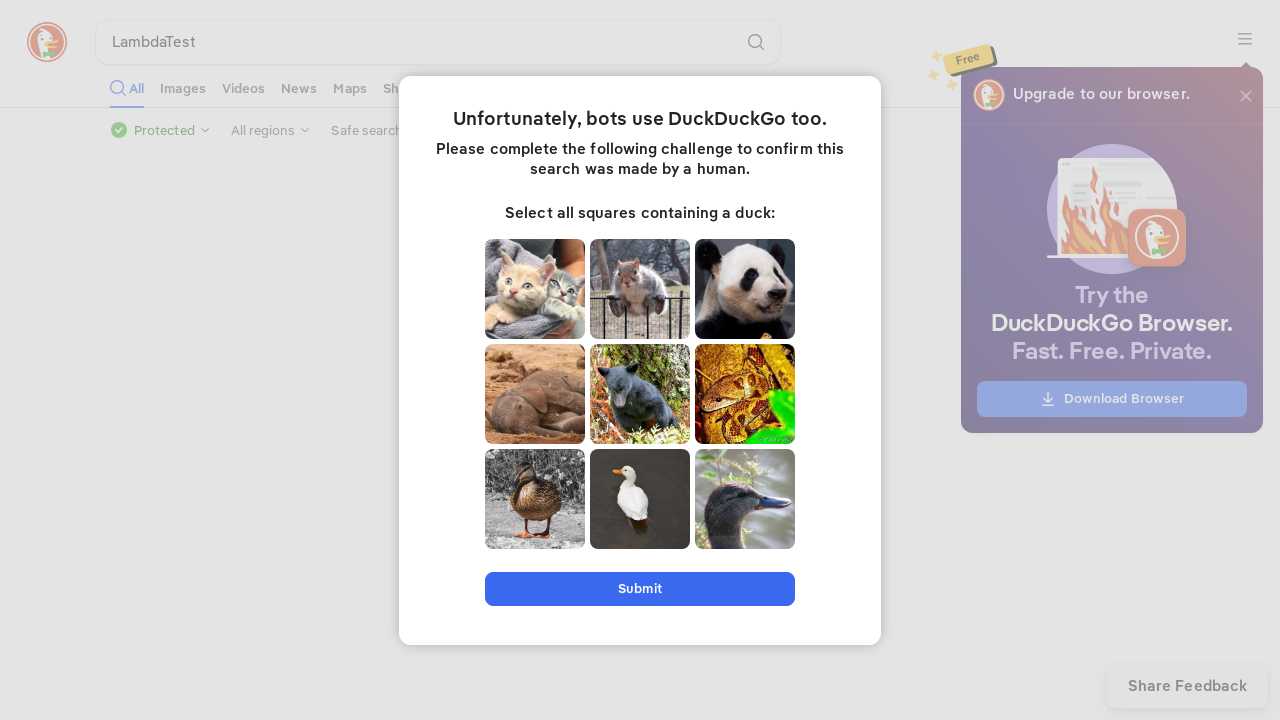

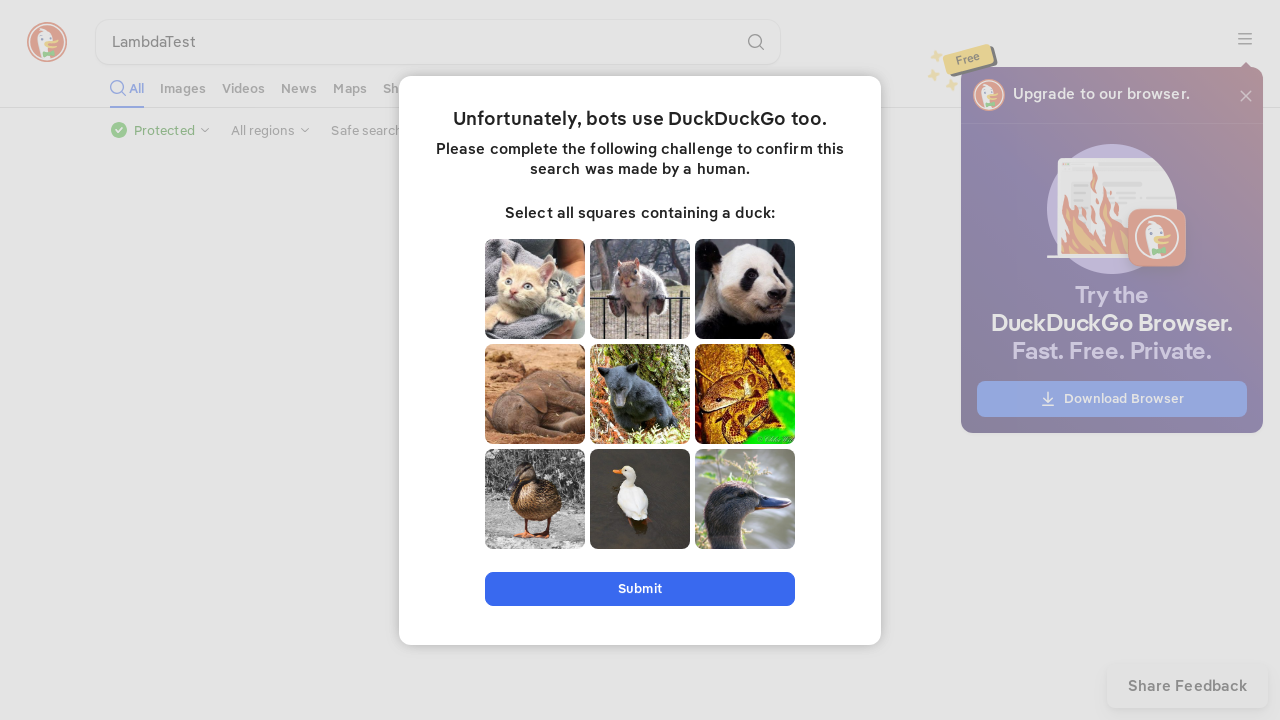